Tests a form submission that involves reading a hidden attribute value, performing a mathematical calculation, filling in the answer, checking a checkbox, clicking a radio button, and submitting the form

Starting URL: http://suninjuly.github.io/get_attribute.html

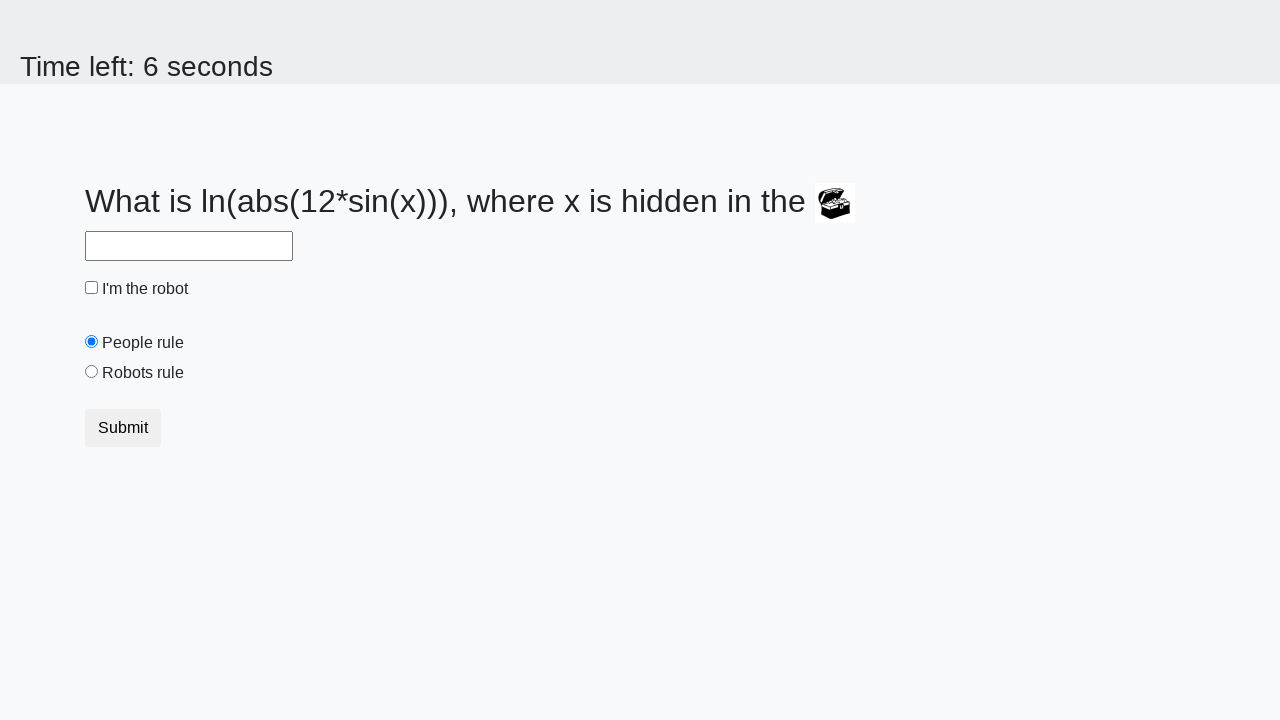

Located the treasure element with hidden attribute
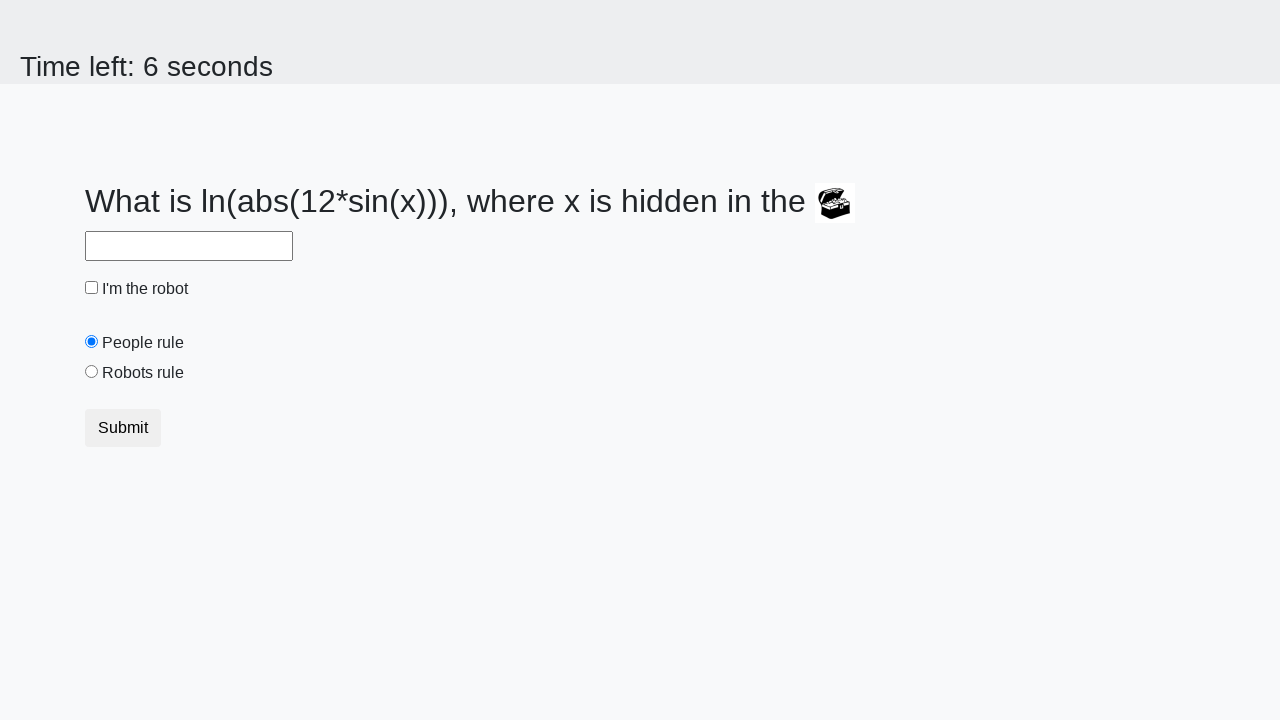

Retrieved hidden attribute value: 87
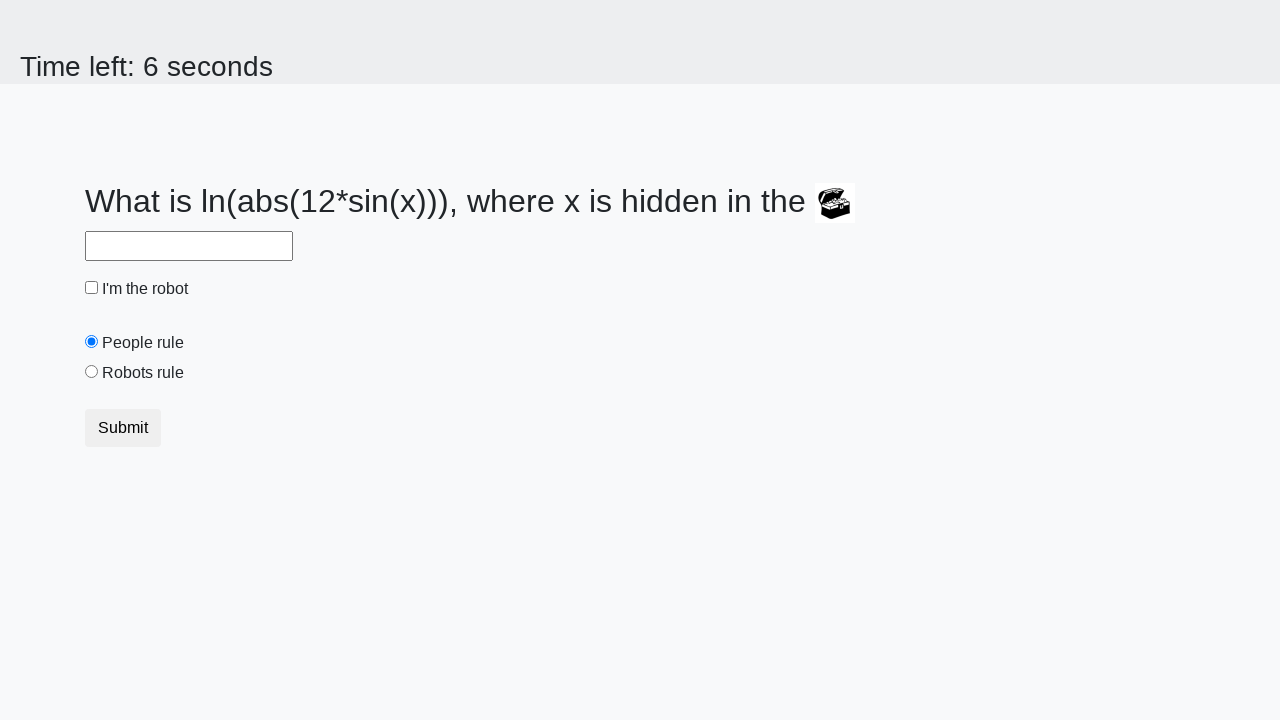

Calculated answer using formula: 2.28867013136476
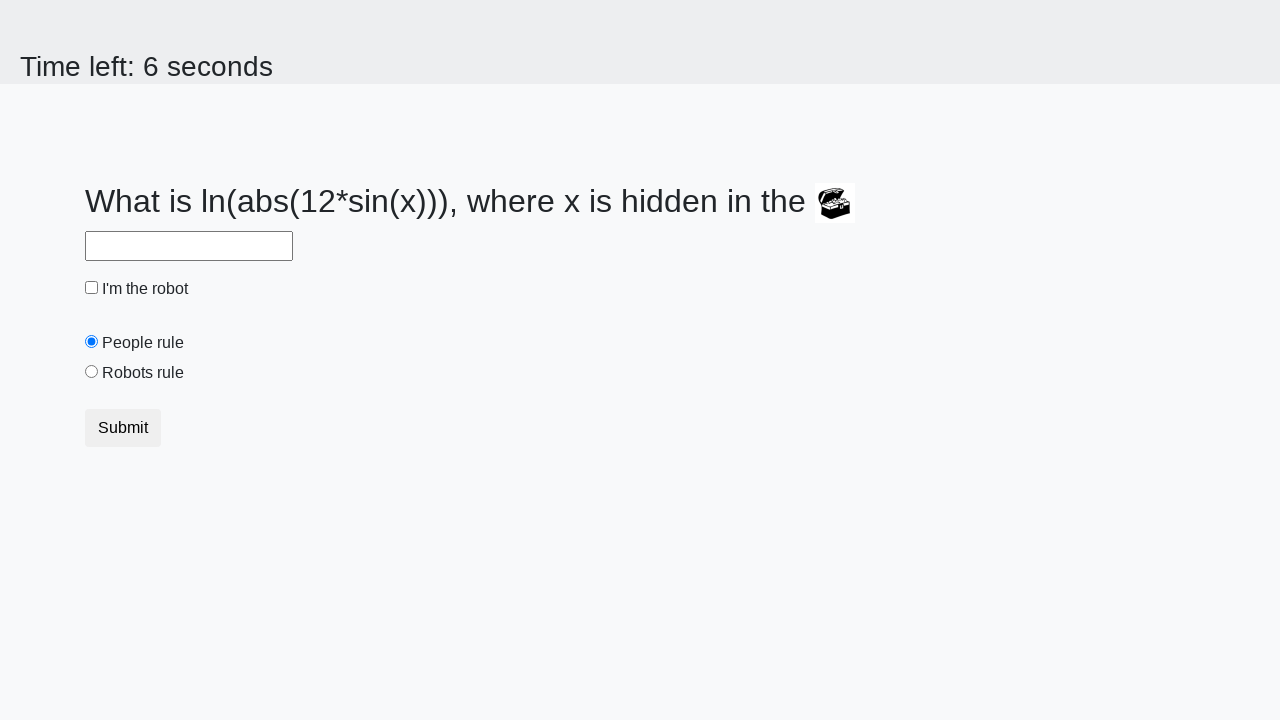

Filled answer field with calculated value on #answer
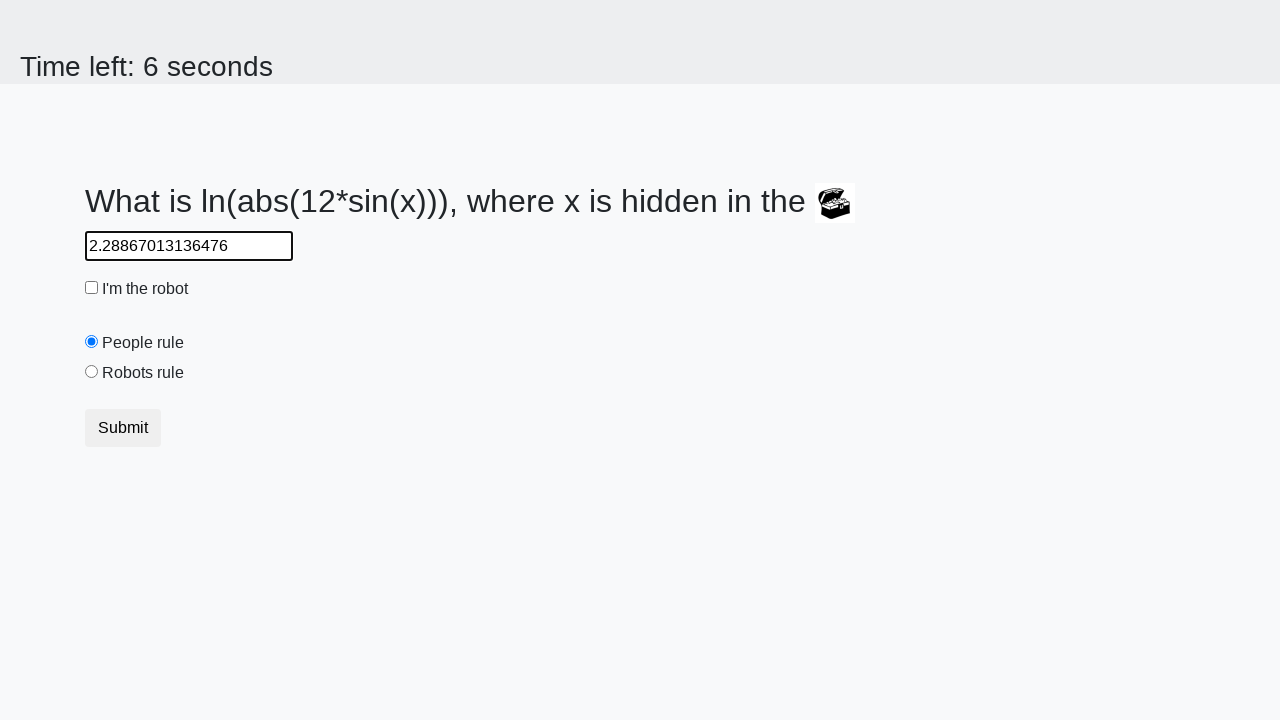

Checked the robot checkbox at (92, 288) on #robotCheckbox
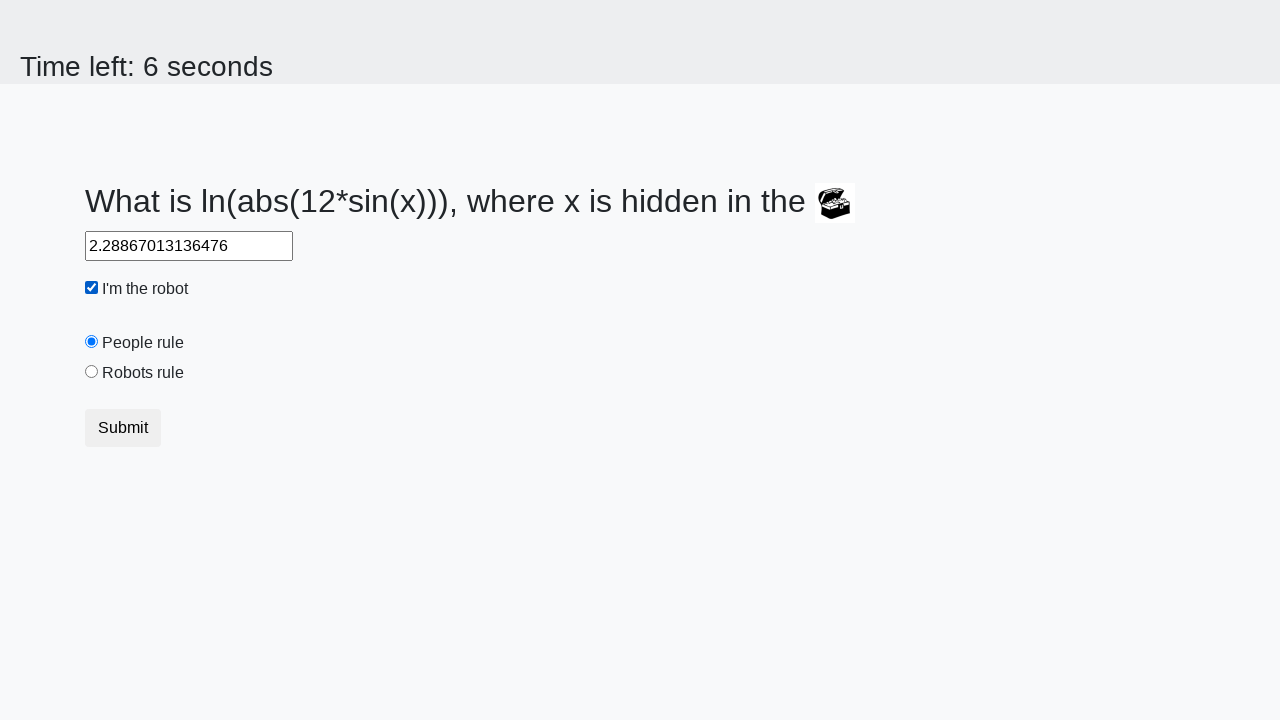

Selected the 'robots rule' radio button at (92, 372) on #robotsRule
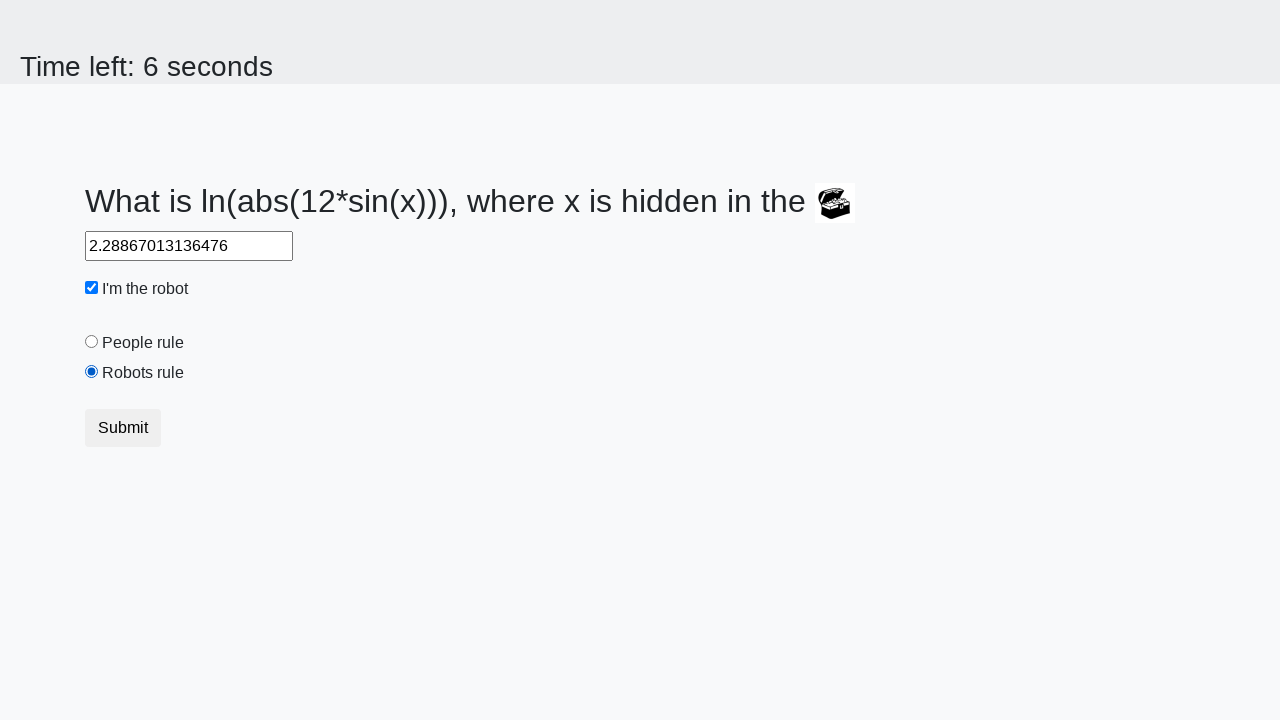

Clicked the submit button at (123, 428) on button.btn
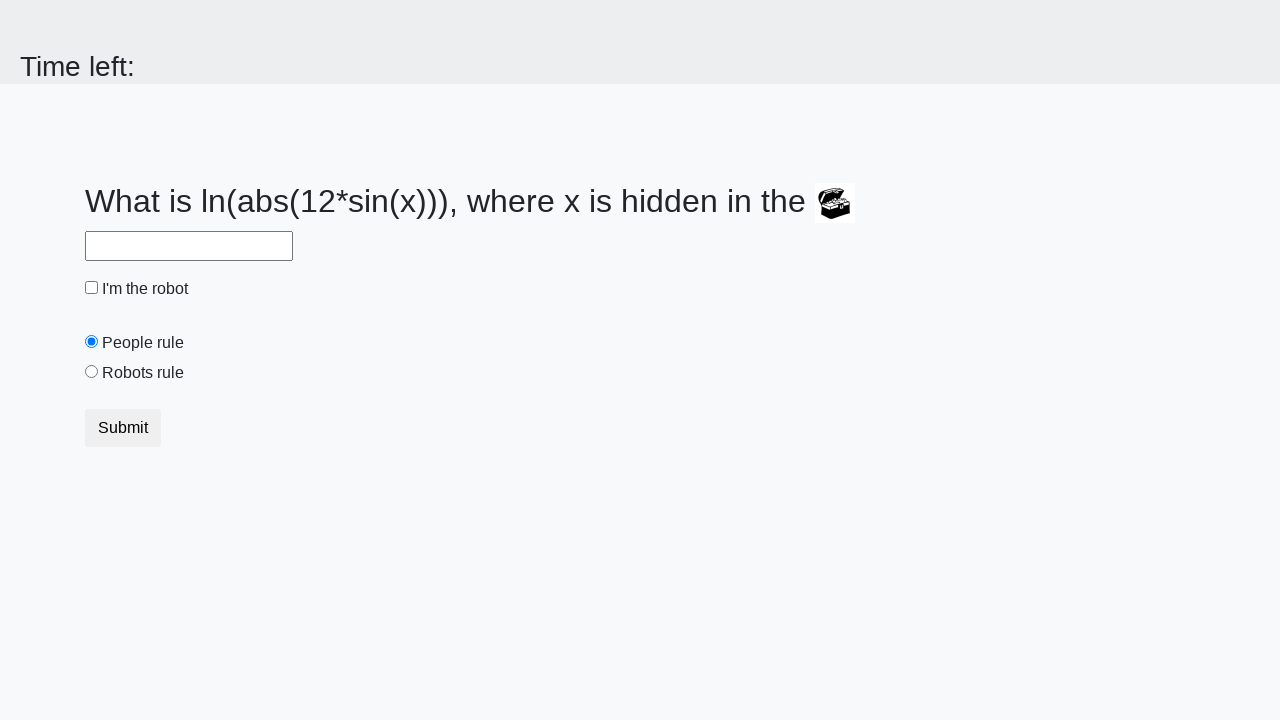

Waited for form submission to complete
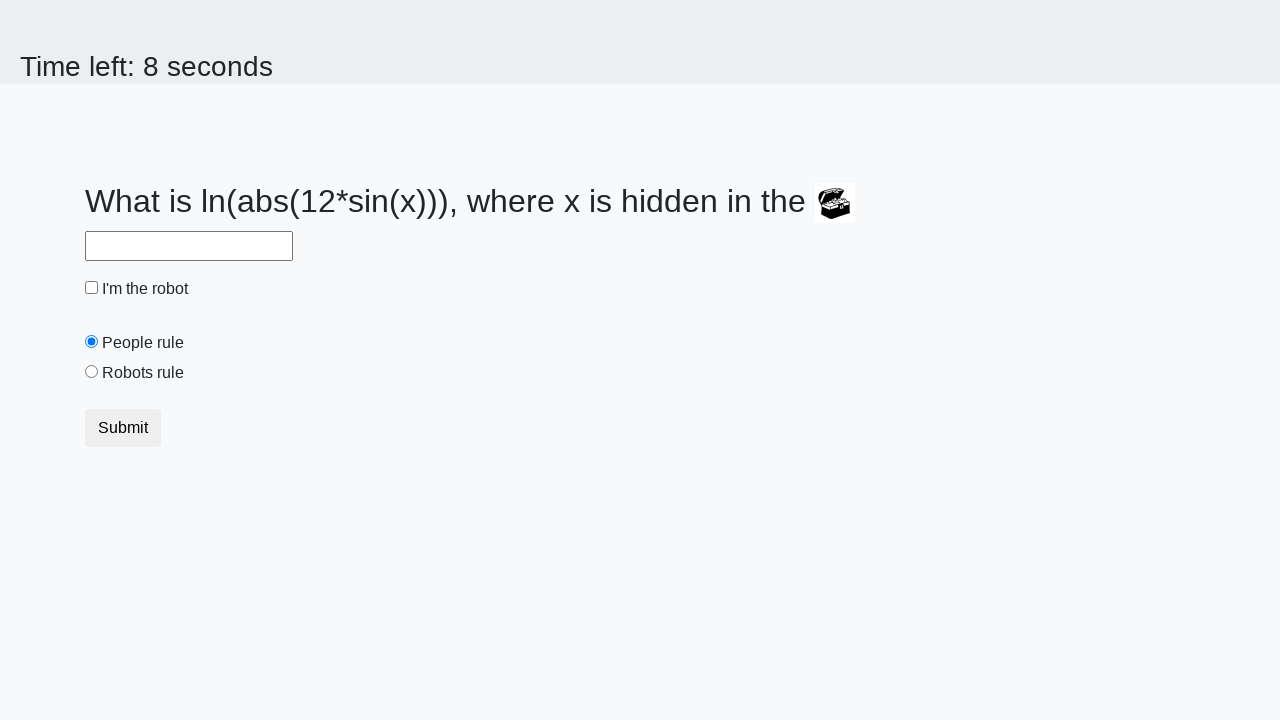

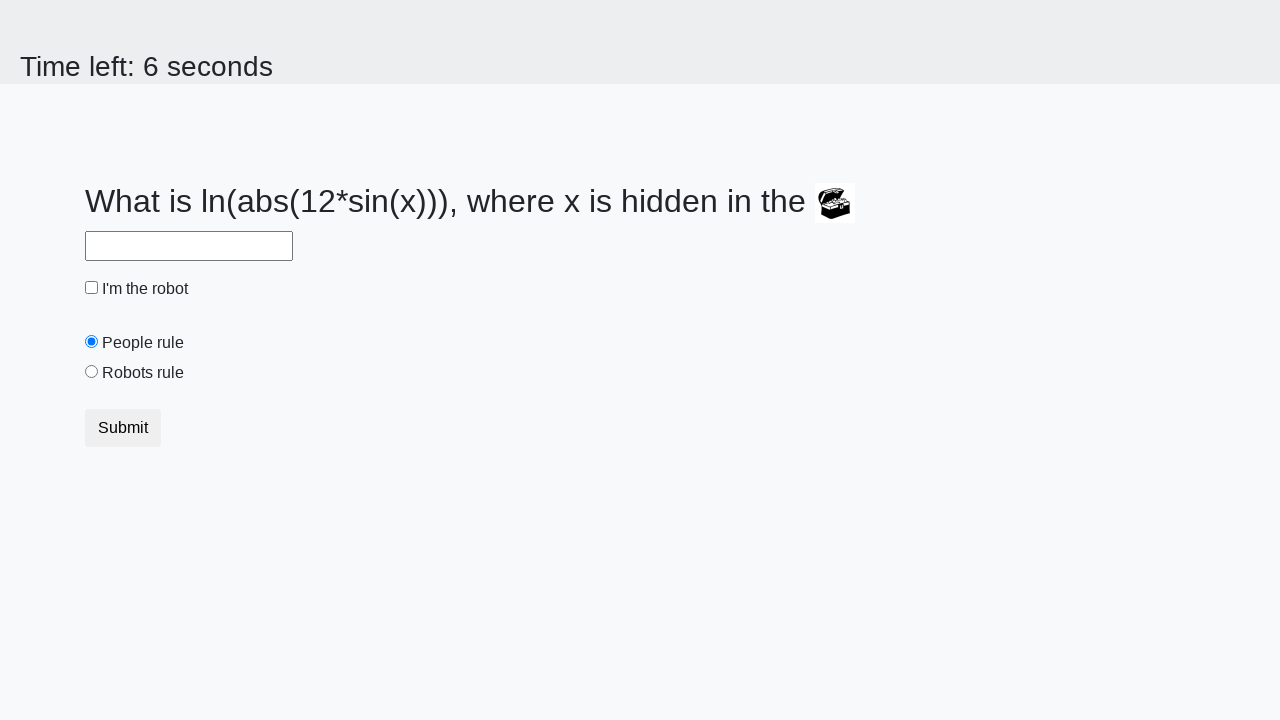